Tests file download functionality by clicking a download link

Starting URL: https://practice-automation.com/file-download/

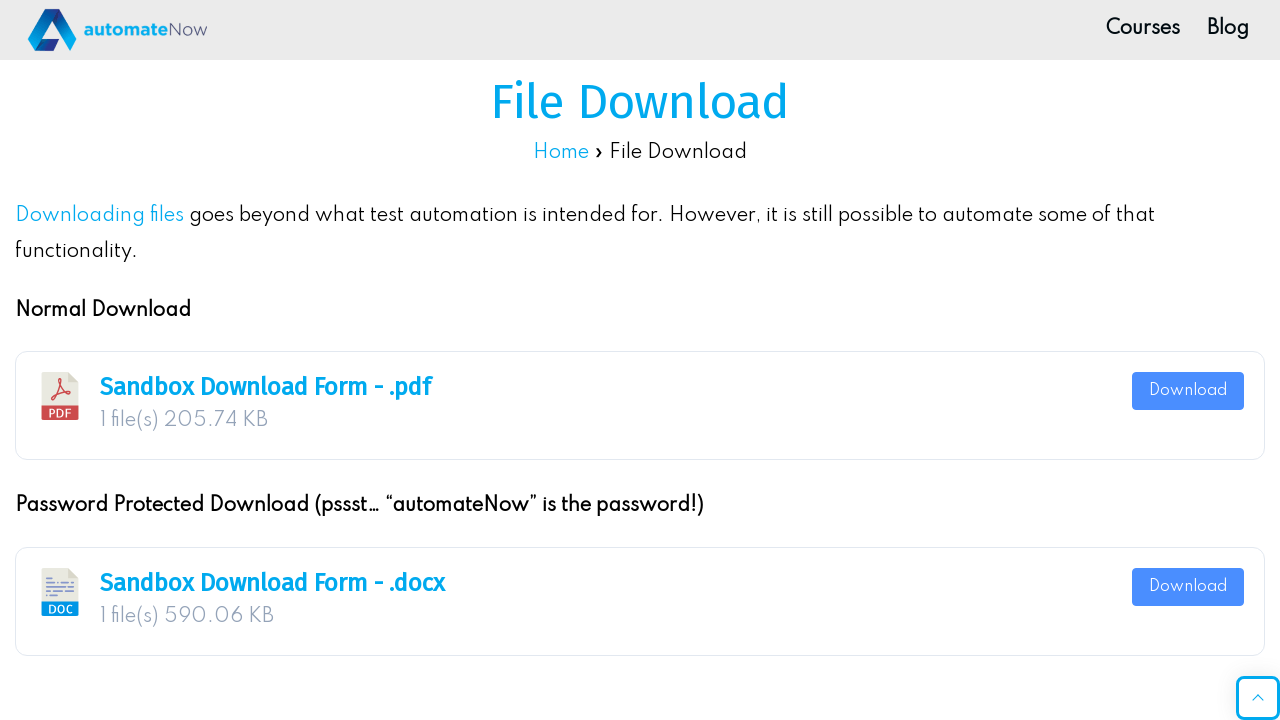

Navigated to file download practice page
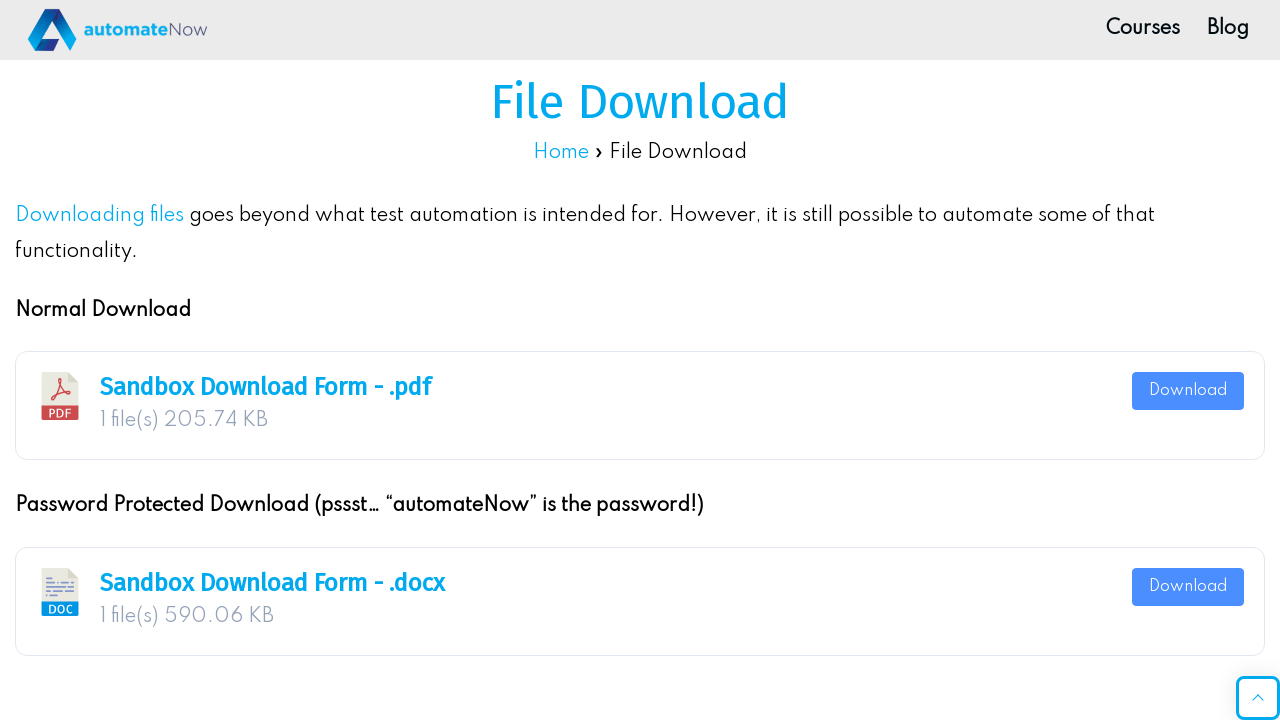

Clicked download link to initiate file download at (1188, 391) on a.wpdm-download-link.download-on-click.btn.btn-primary
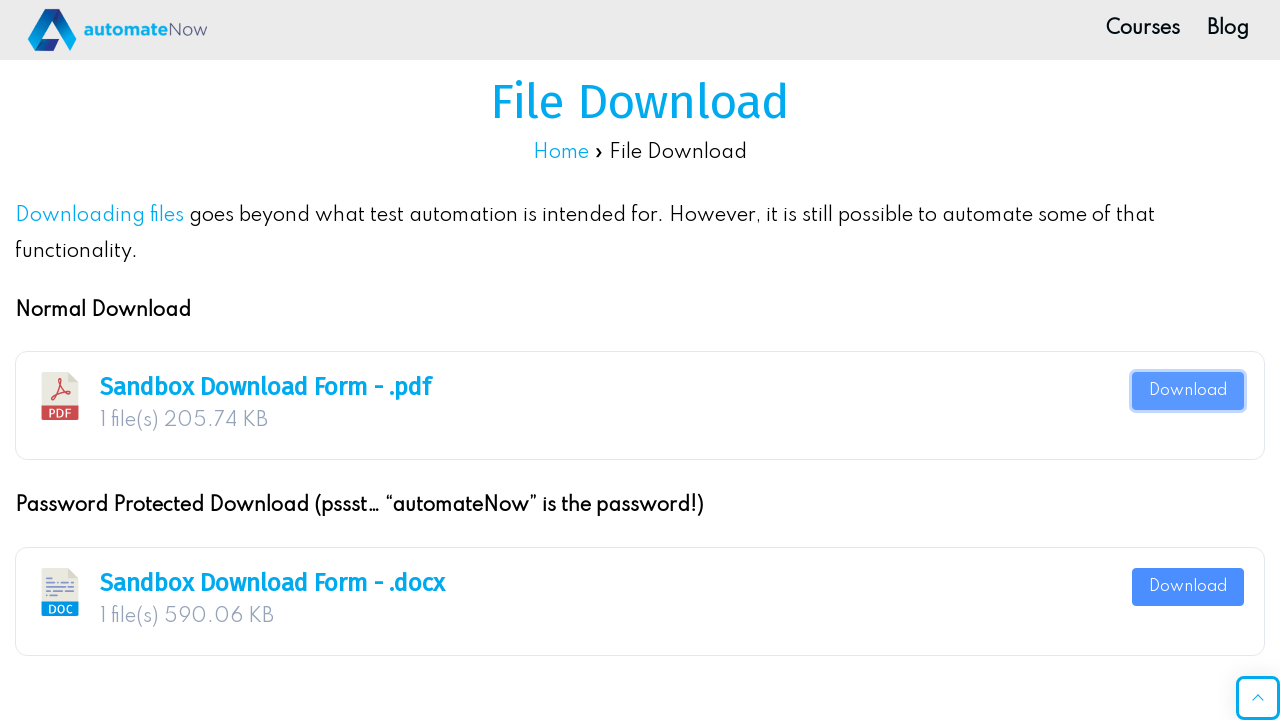

Waited 2 seconds for download to initiate
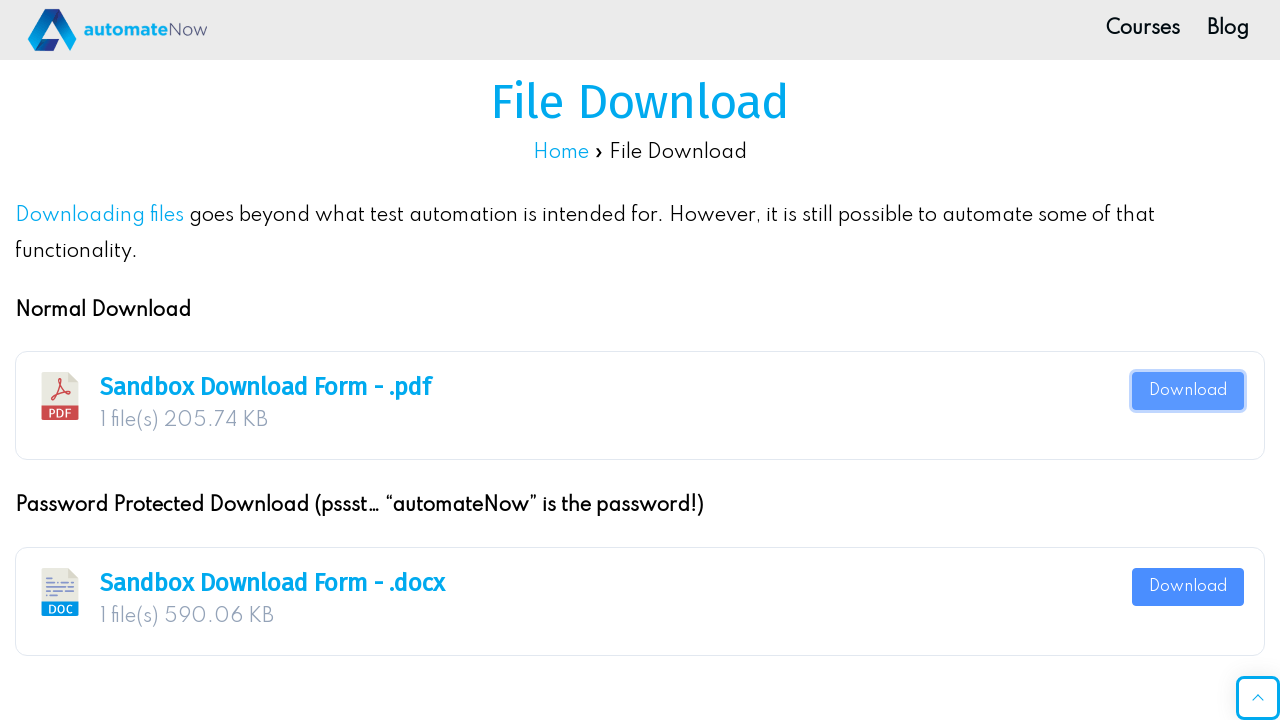

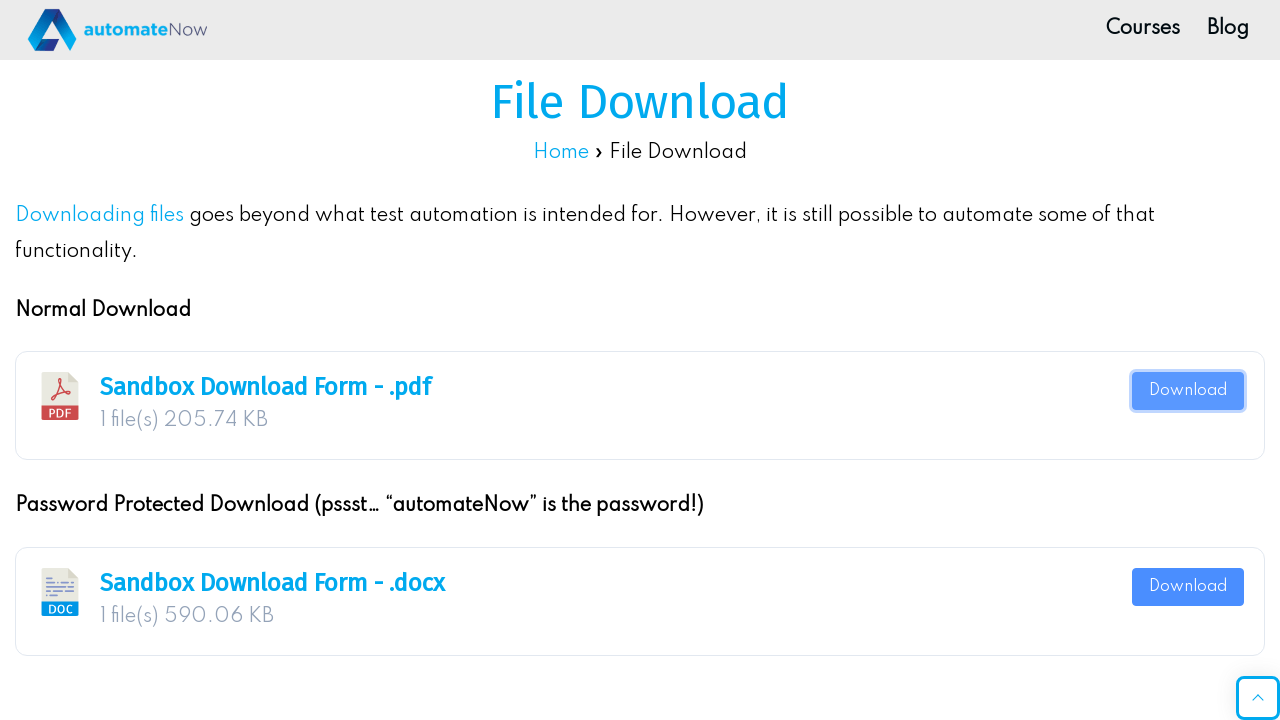